Fills out a practice registration form with personal details including name, email, gender, phone number, date of birth, subjects, hobbies, and address on the DemoQA test site.

Starting URL: https://demoqa.com/automation-practice-form

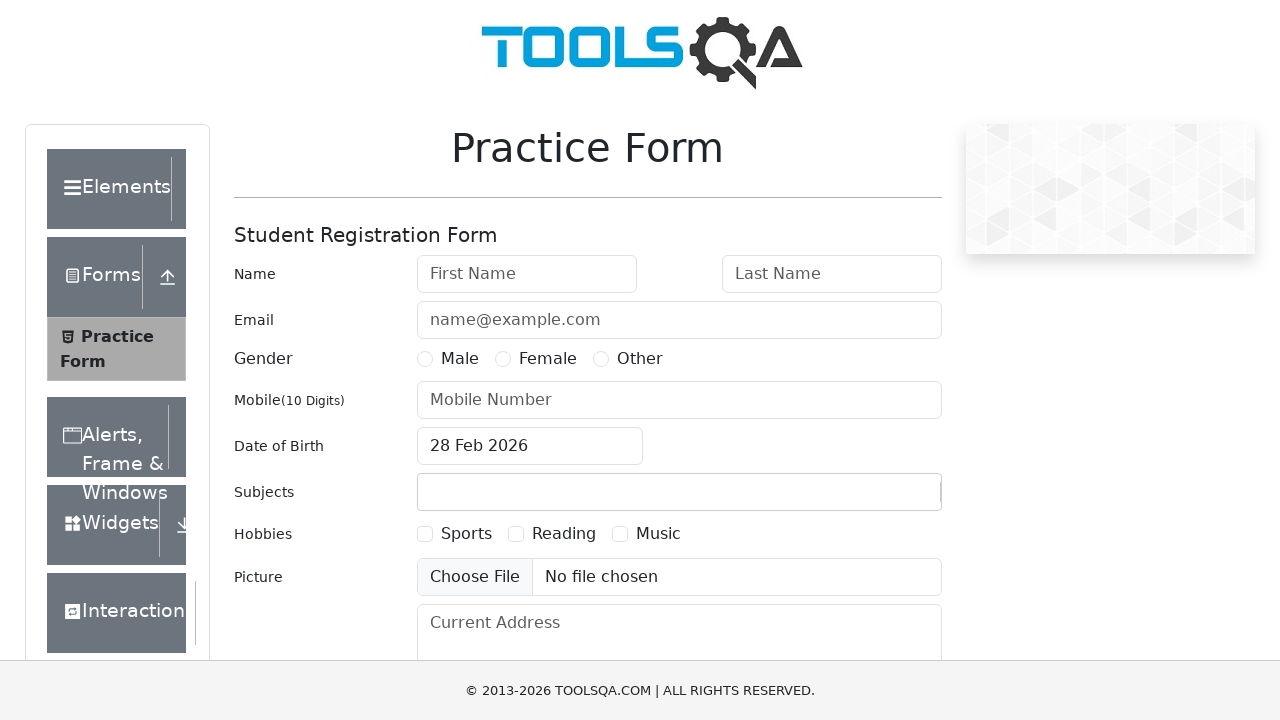

Filled first name field with 'Irina' on #firstName
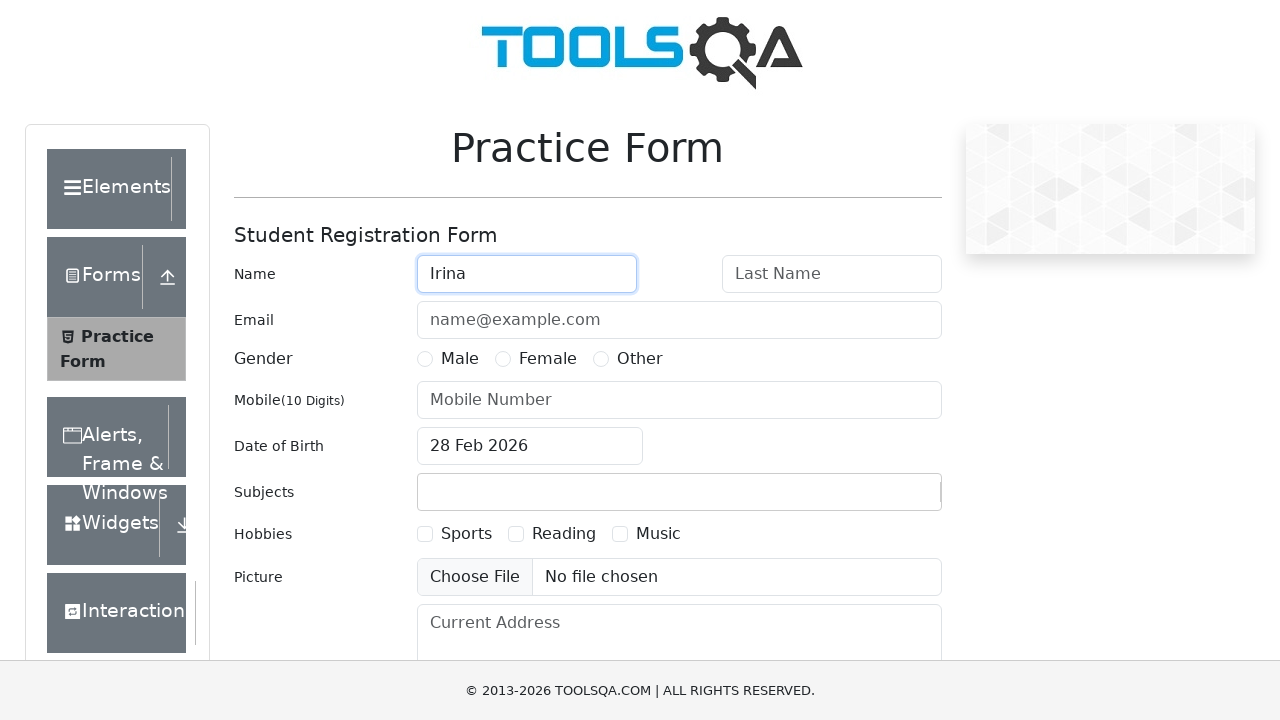

Filled last name field with 'Buchneva' on #lastName
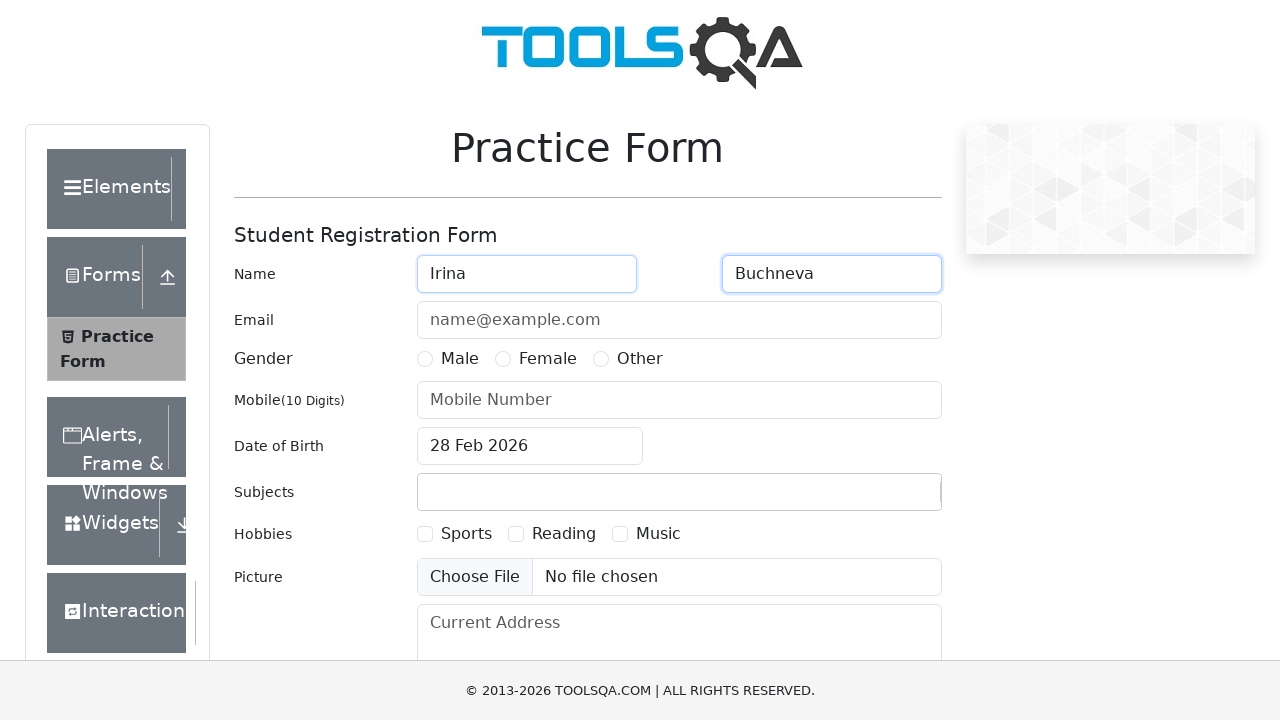

Filled email field with 'irina@gmail.com' on #userEmail
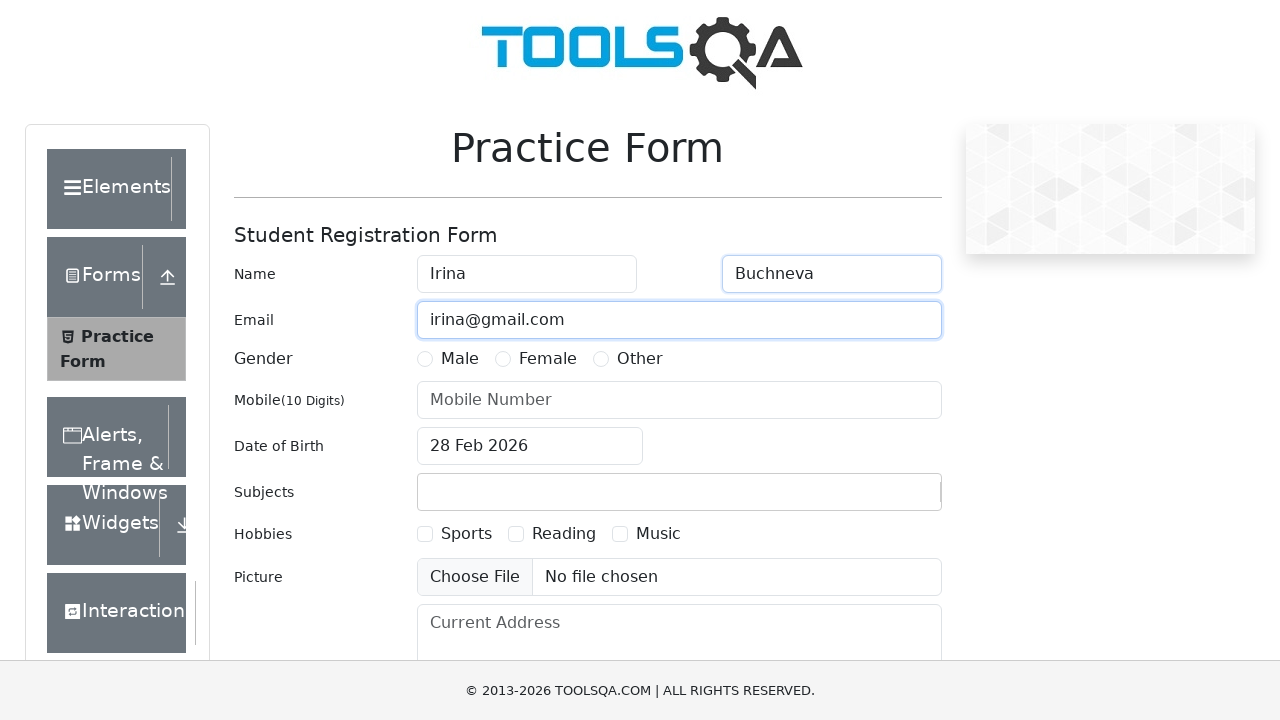

Selected 'Female' as gender at (548, 359) on #genterWrapper >> internal:text="Female"i
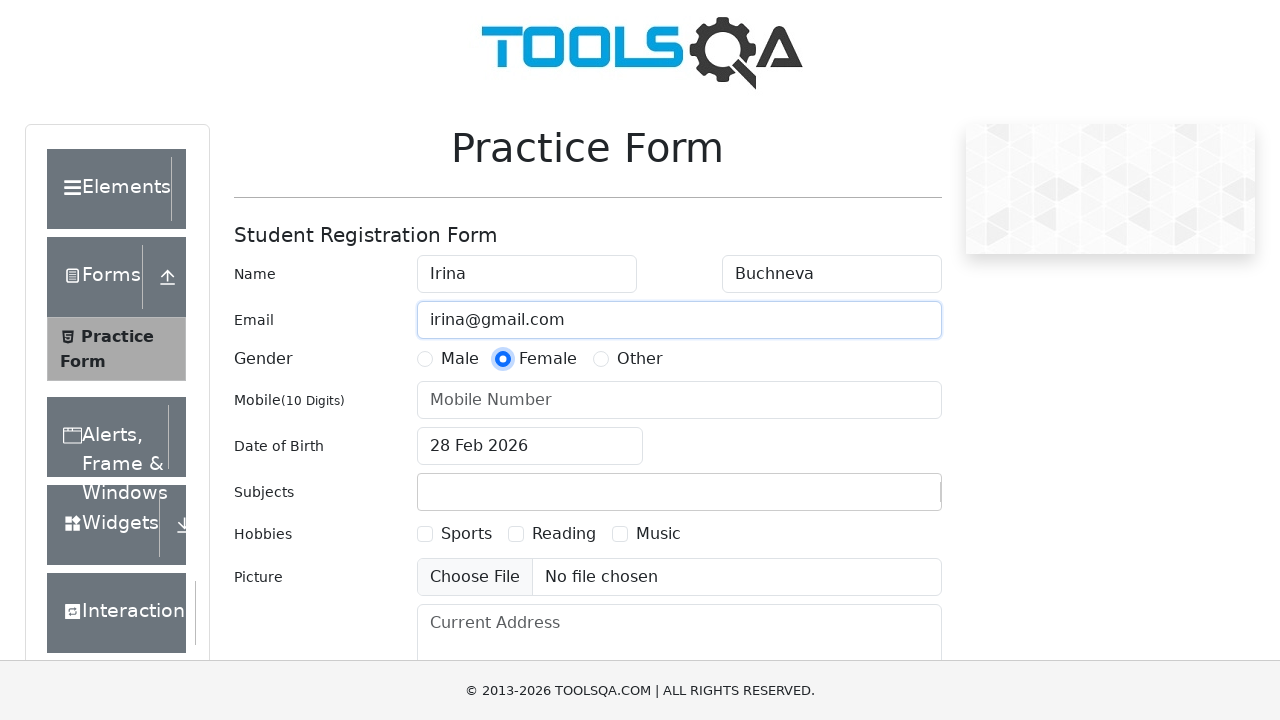

Filled mobile number field with '89243657856' on #userNumber
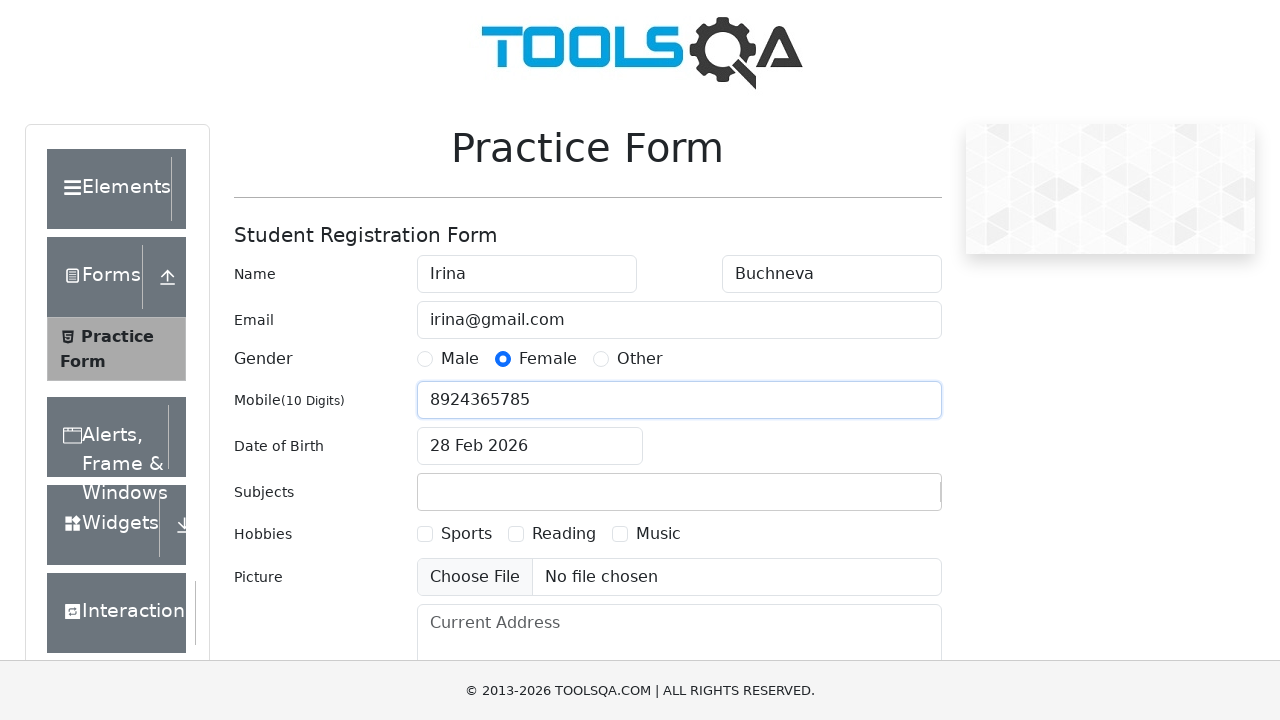

Clicked date of birth input to open datepicker at (530, 446) on #dateOfBirthInput
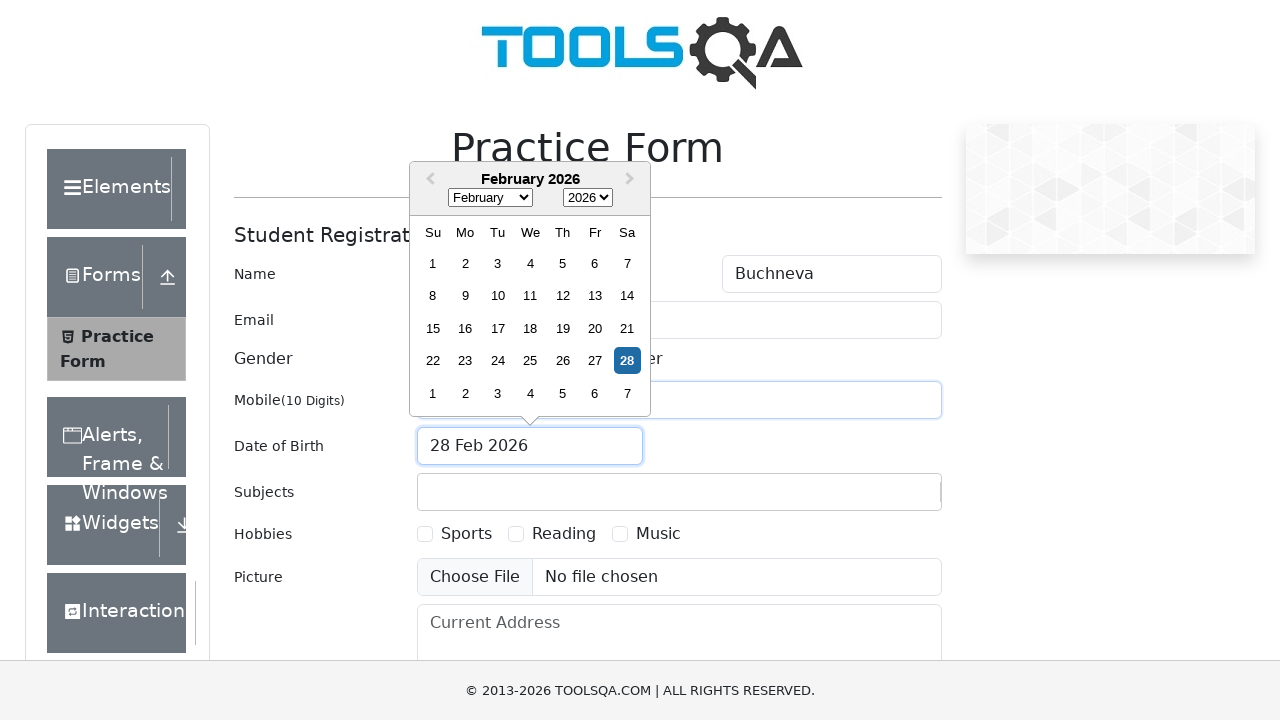

Selected 'November' from month dropdown on .react-datepicker__month-select
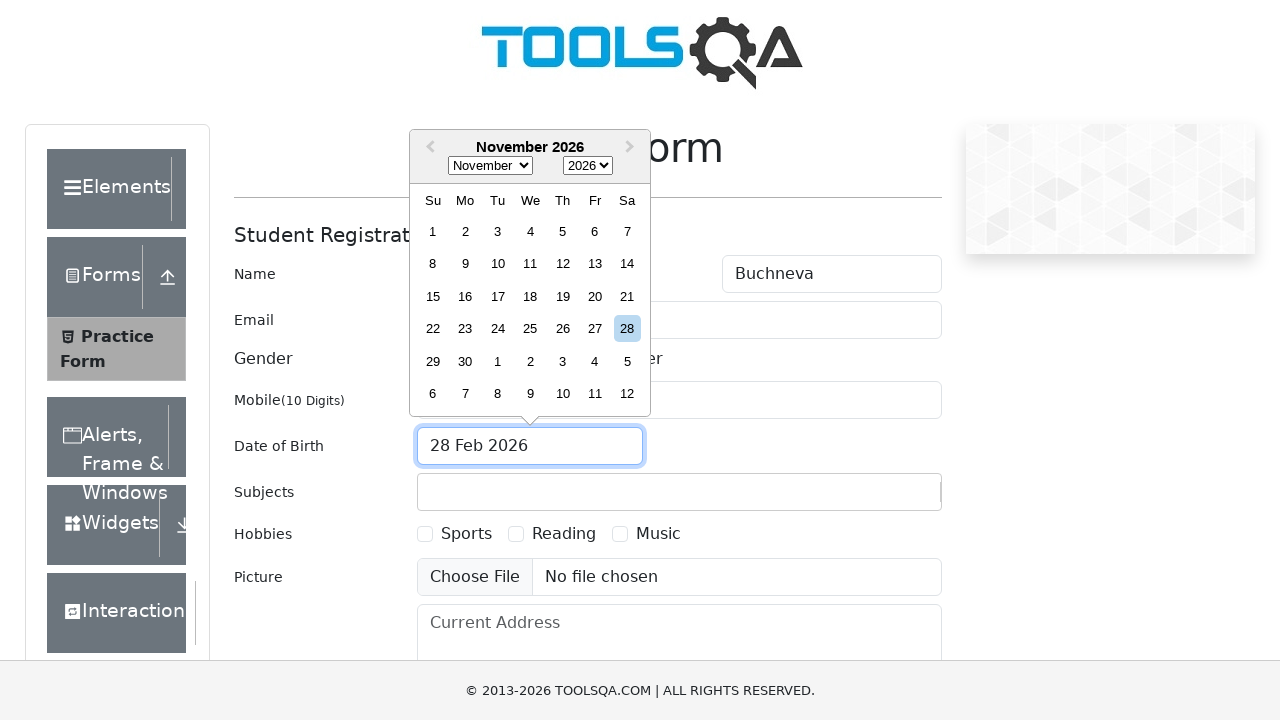

Selected '1986' from year dropdown on .react-datepicker__year-select
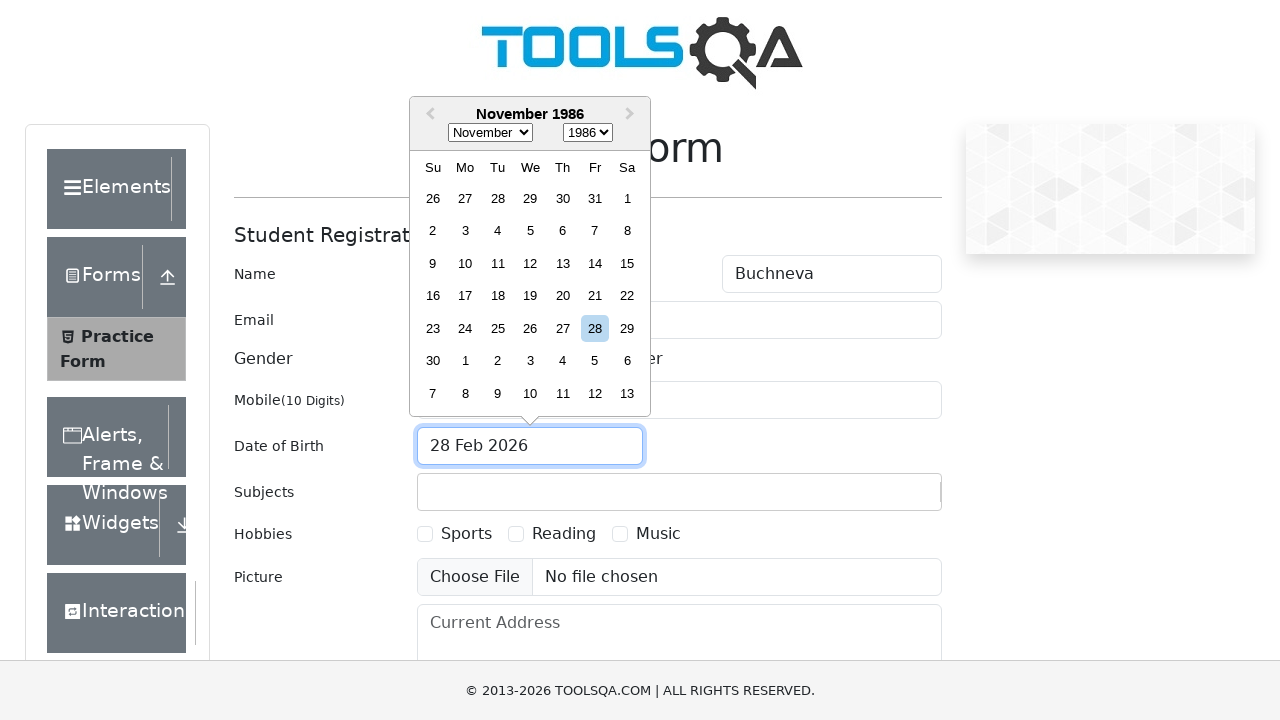

Selected 30th day from date picker at (562, 198) on .react-datepicker__day--030
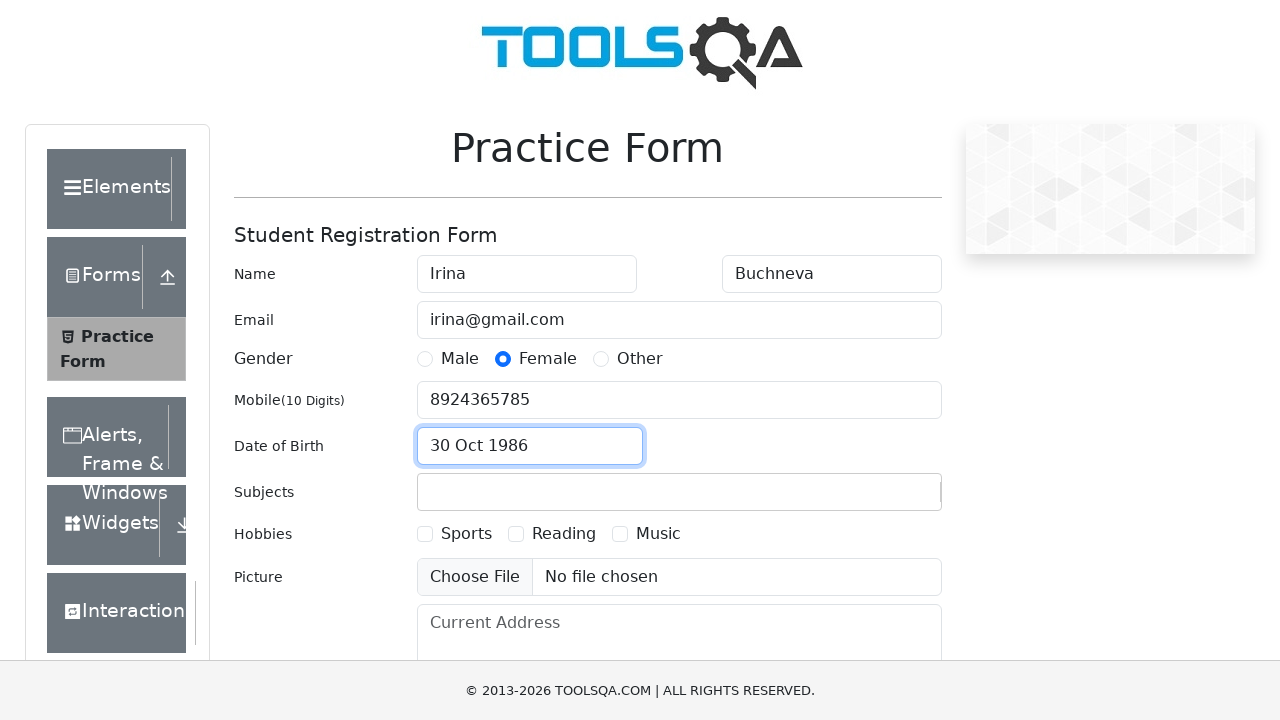

Filled subjects field with 'Eng' on #subjectsInput
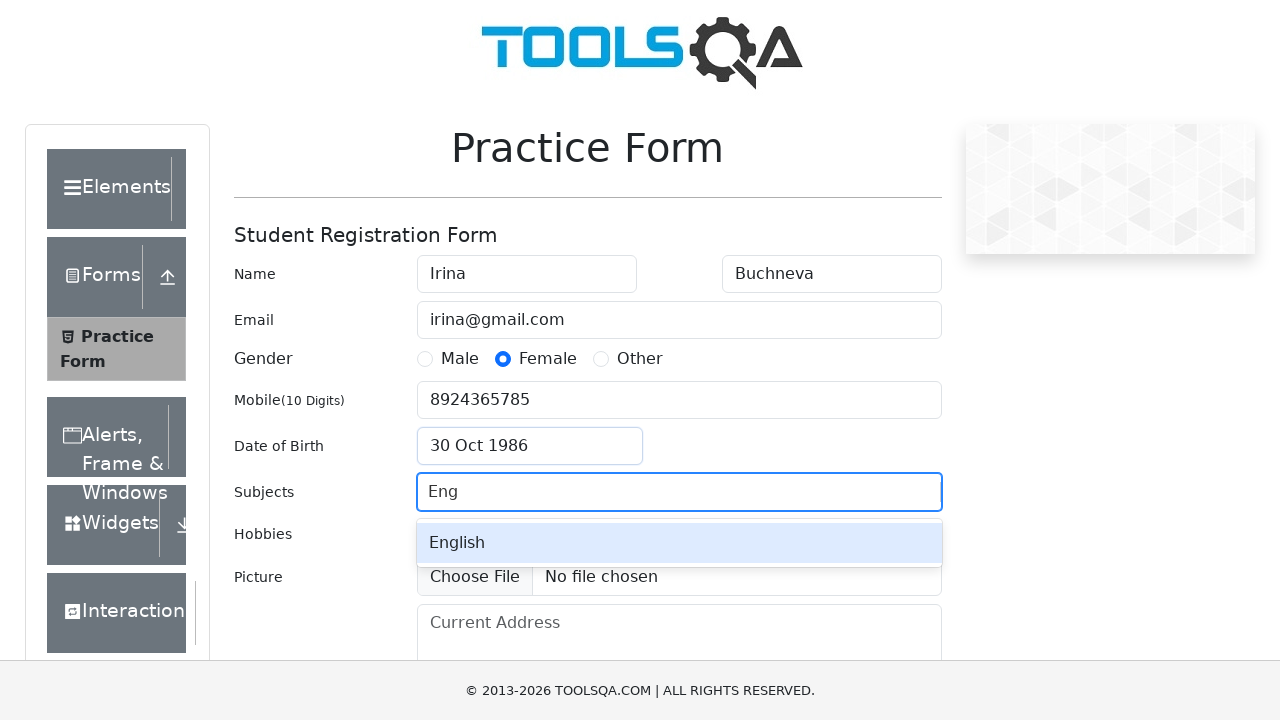

Pressed Enter to confirm subject selection on #subjectsInput
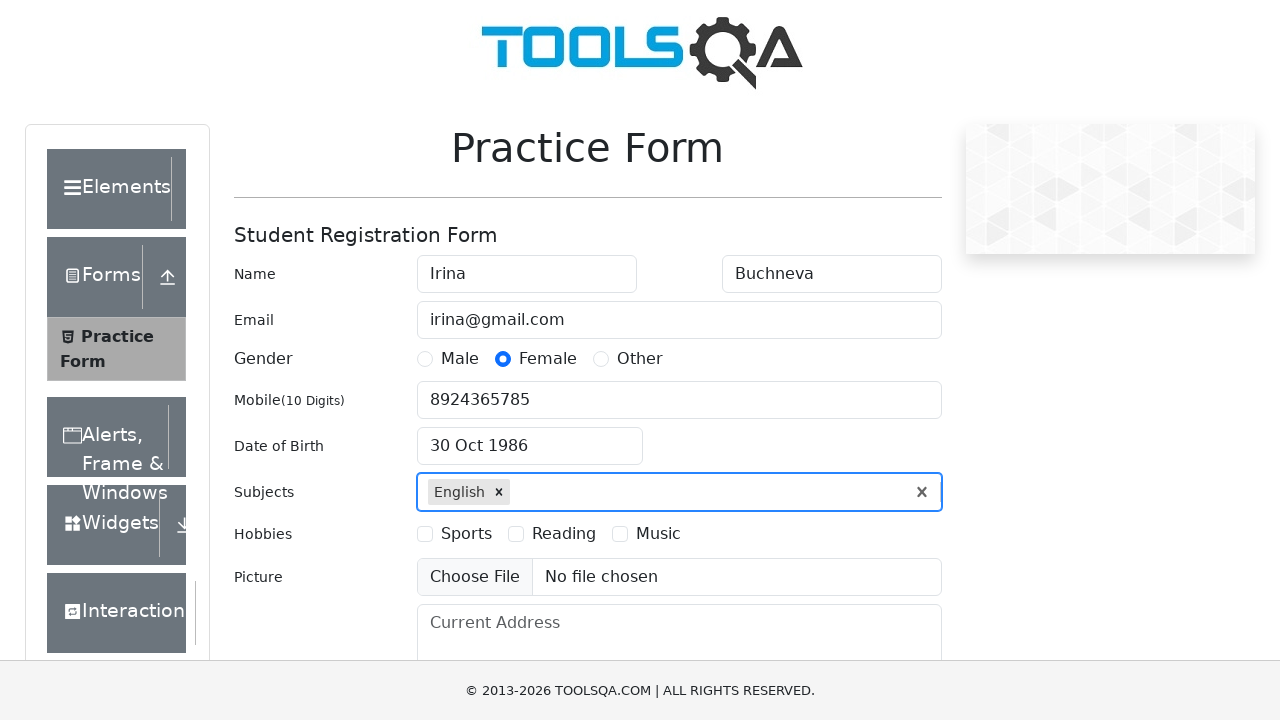

Selected 'Sports' hobby at (466, 534) on #hobbiesWrapper >> internal:text="Sports"i
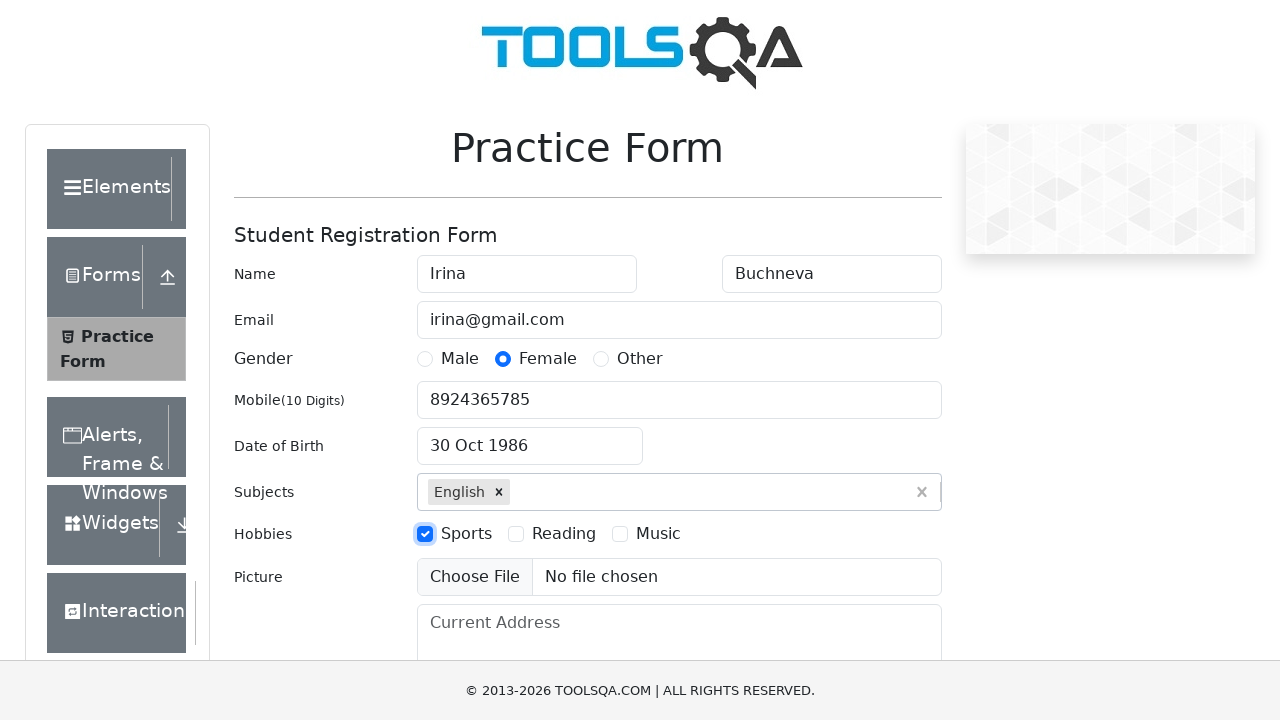

Selected 'Reading' hobby at (564, 534) on #hobbiesWrapper >> internal:text="Reading"i
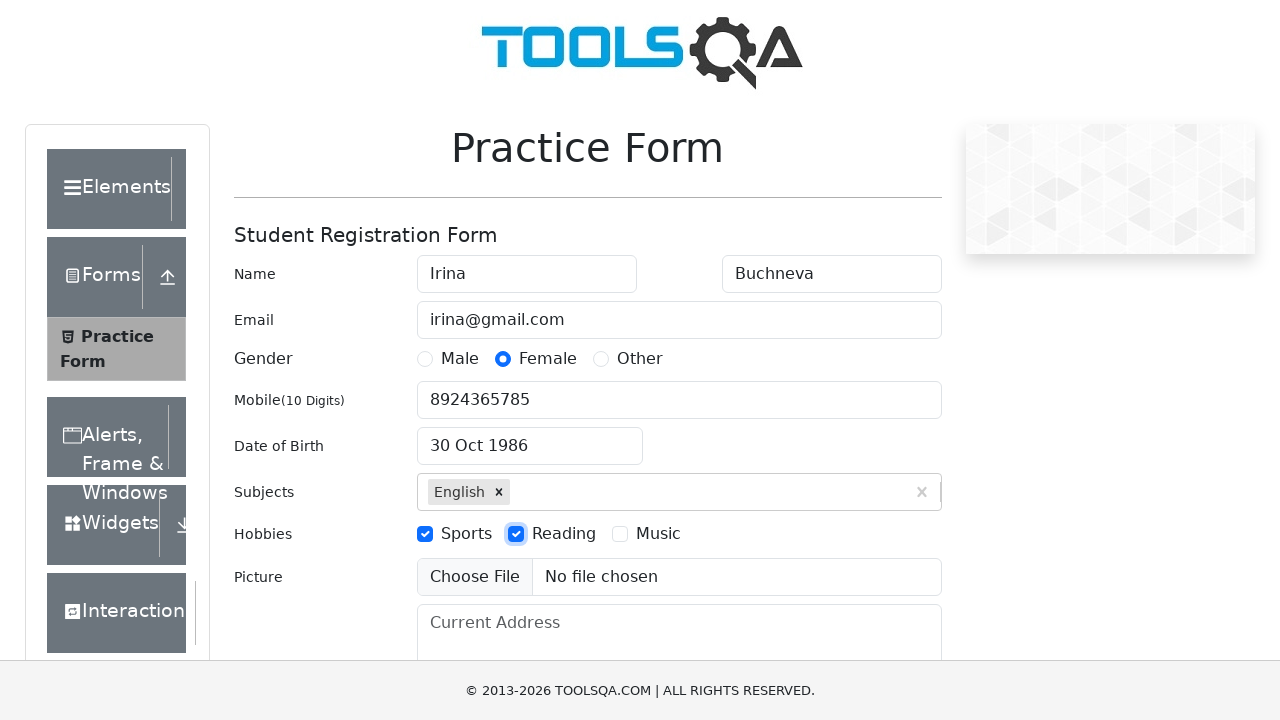

Selected 'Music' hobby at (658, 534) on #hobbiesWrapper >> internal:text="Music"i
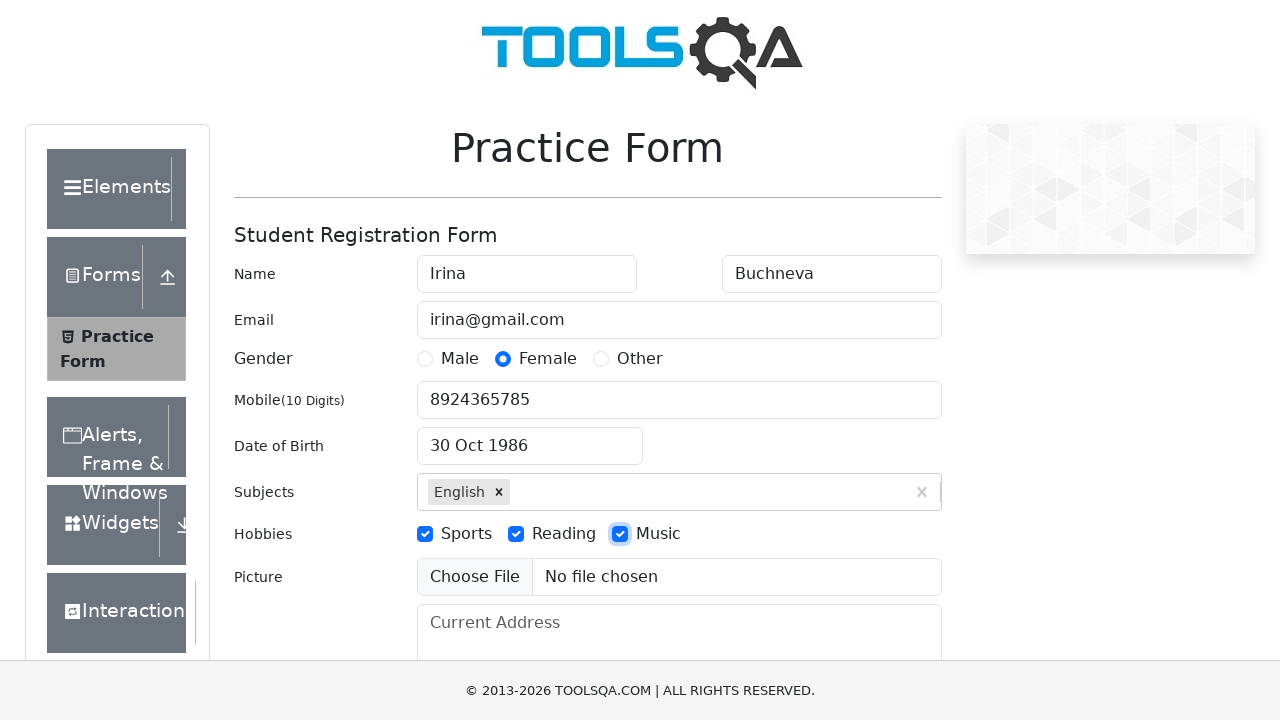

Filled current address field with 'Moscow, Pirogova street 15-56' on #currentAddress
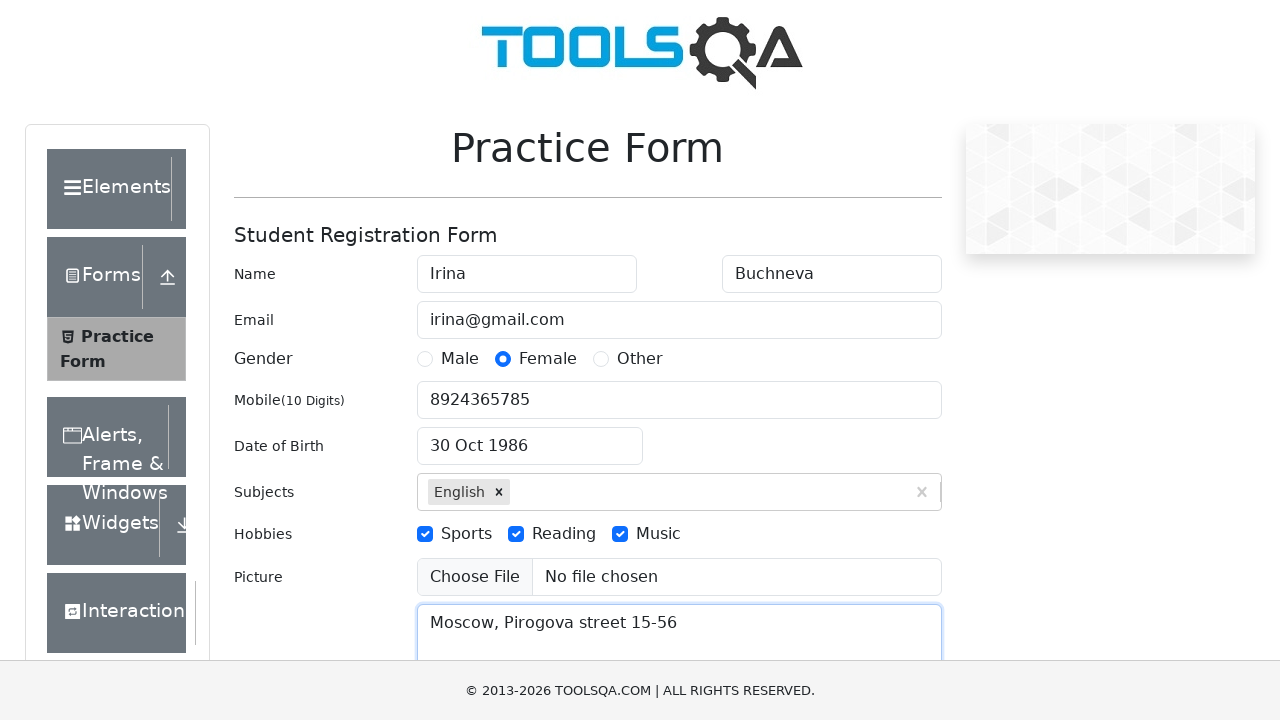

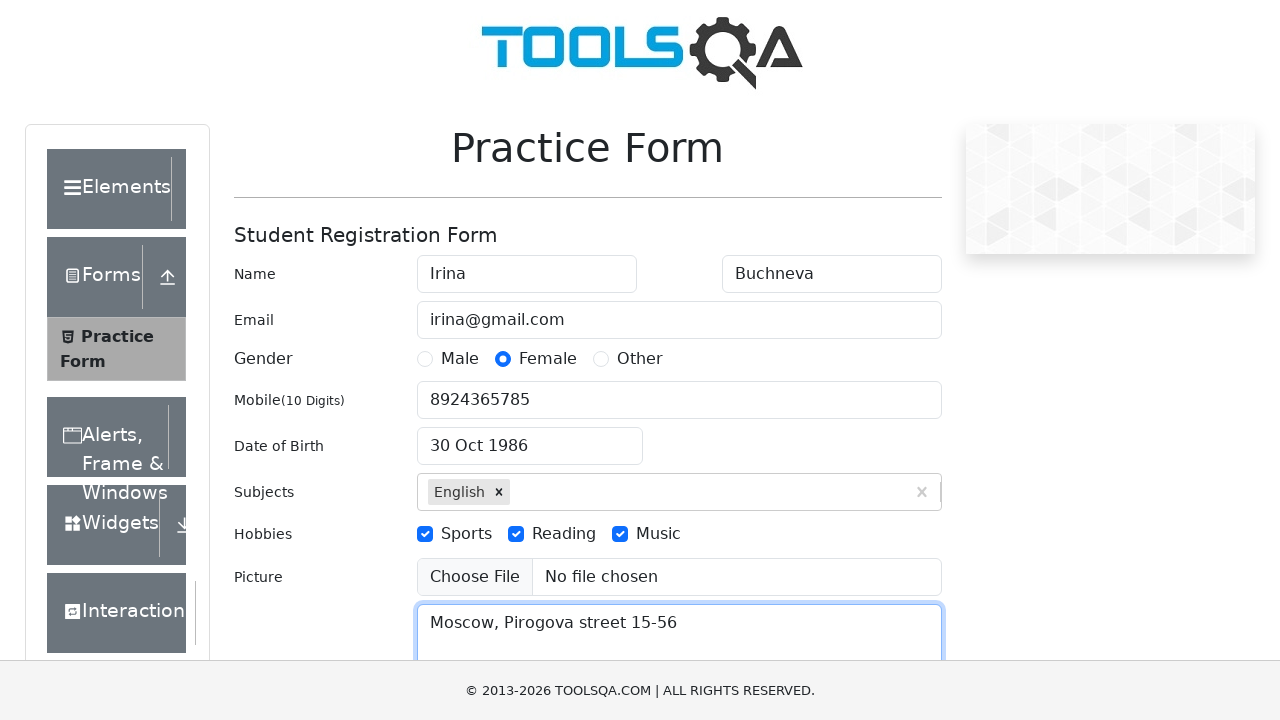